Tests browser window handling on DemoQA by clicking the "New Tab" button, switching to the new tab to read content, closing it, and returning to the parent tab.

Starting URL: https://demoqa.com/browser-windows

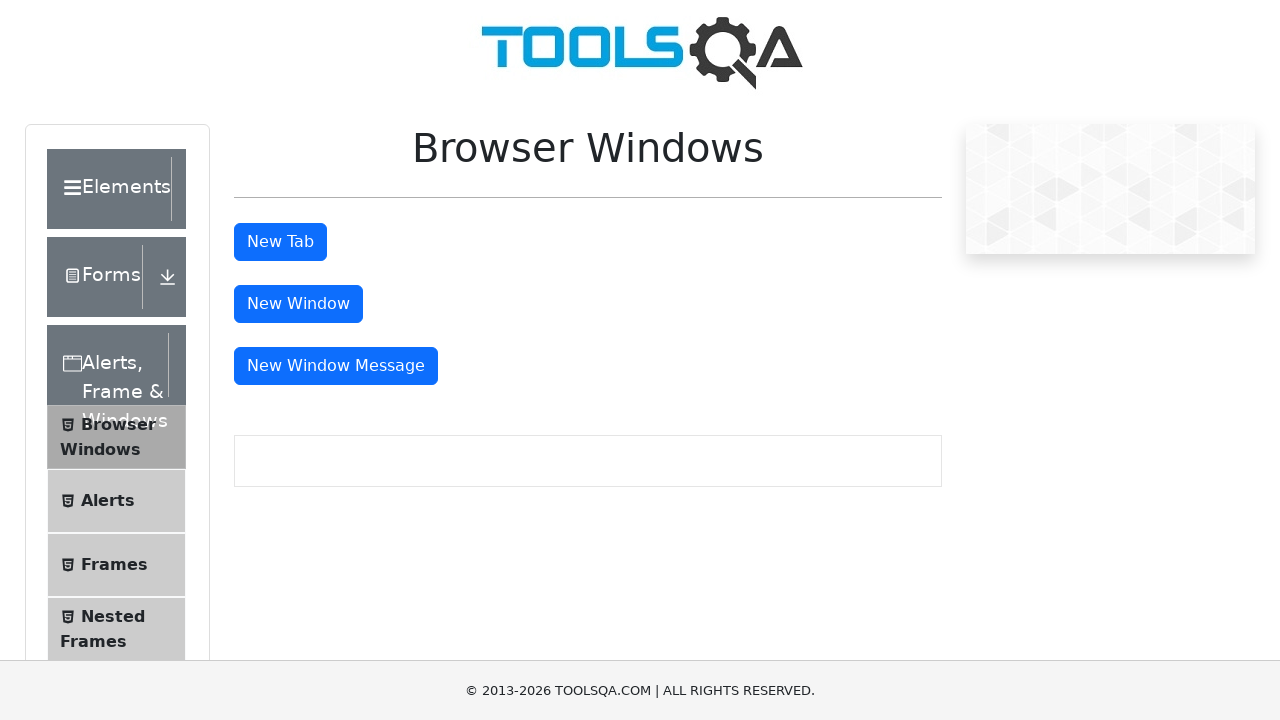

Clicked the 'New Tab' button at (280, 242) on #tabButton
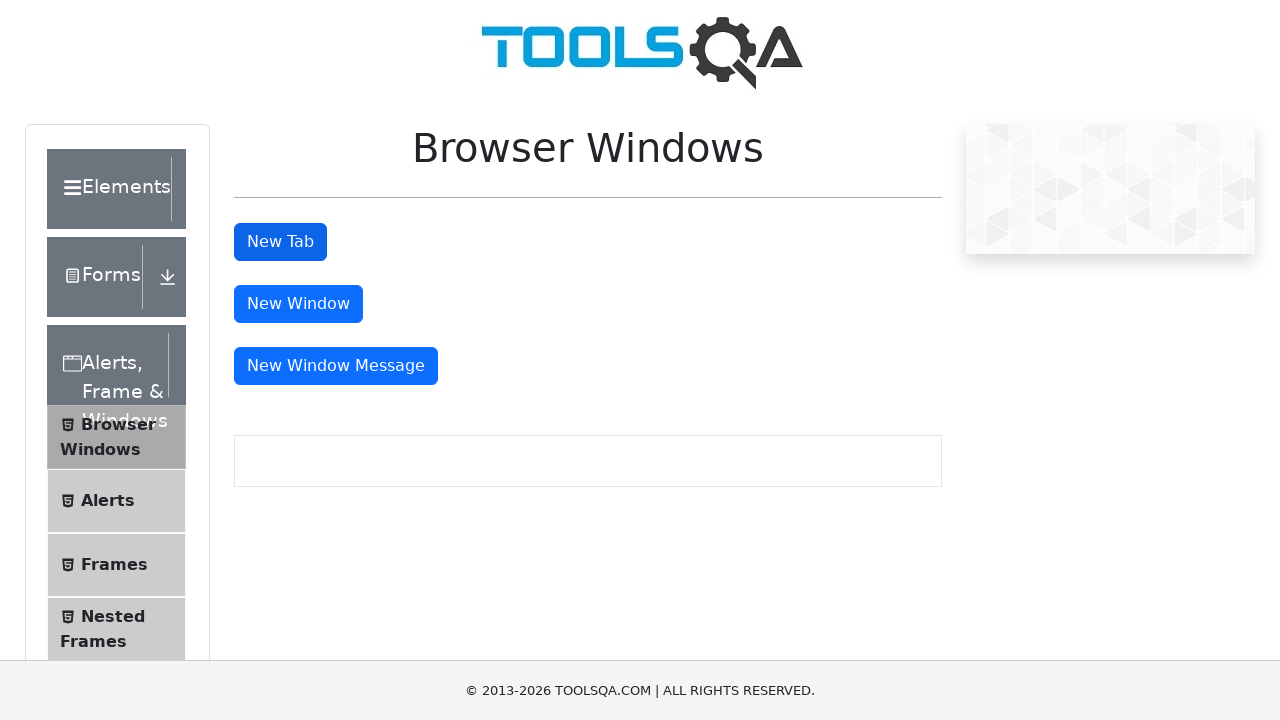

New tab opened after clicking 'New Tab' button at (280, 242) on #tabButton
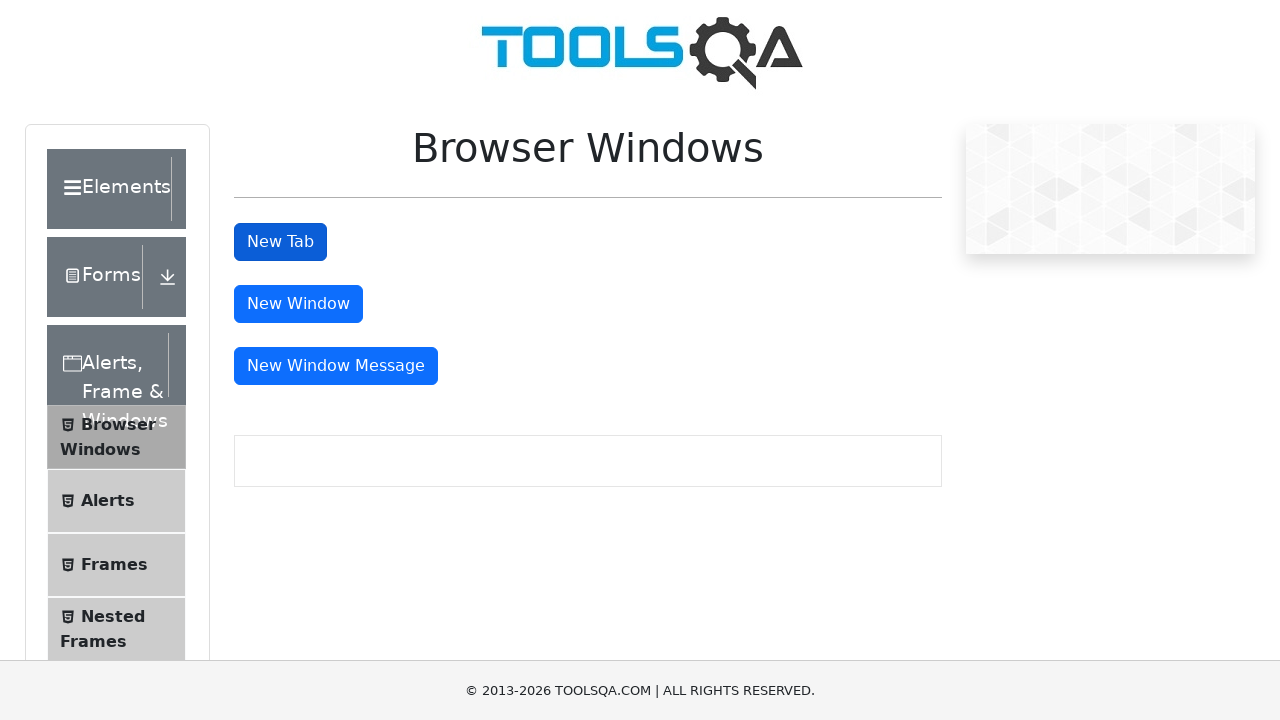

New tab finished loading
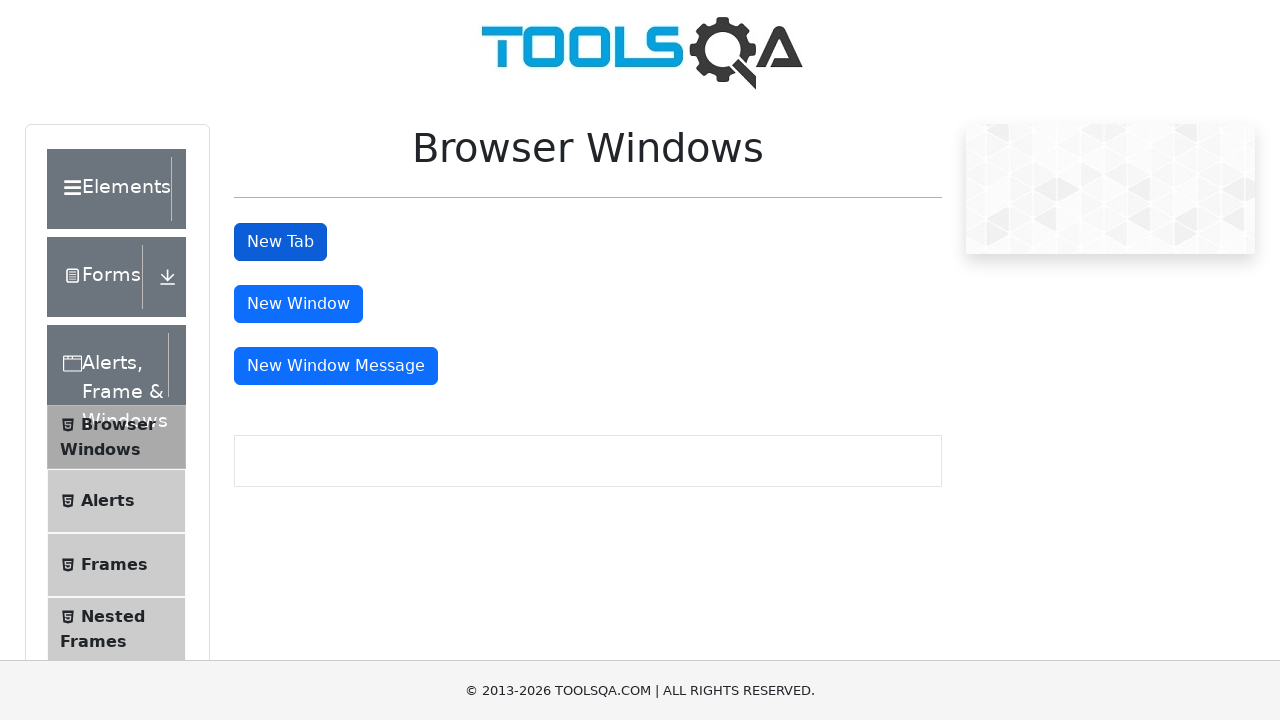

Sample heading element found on new tab
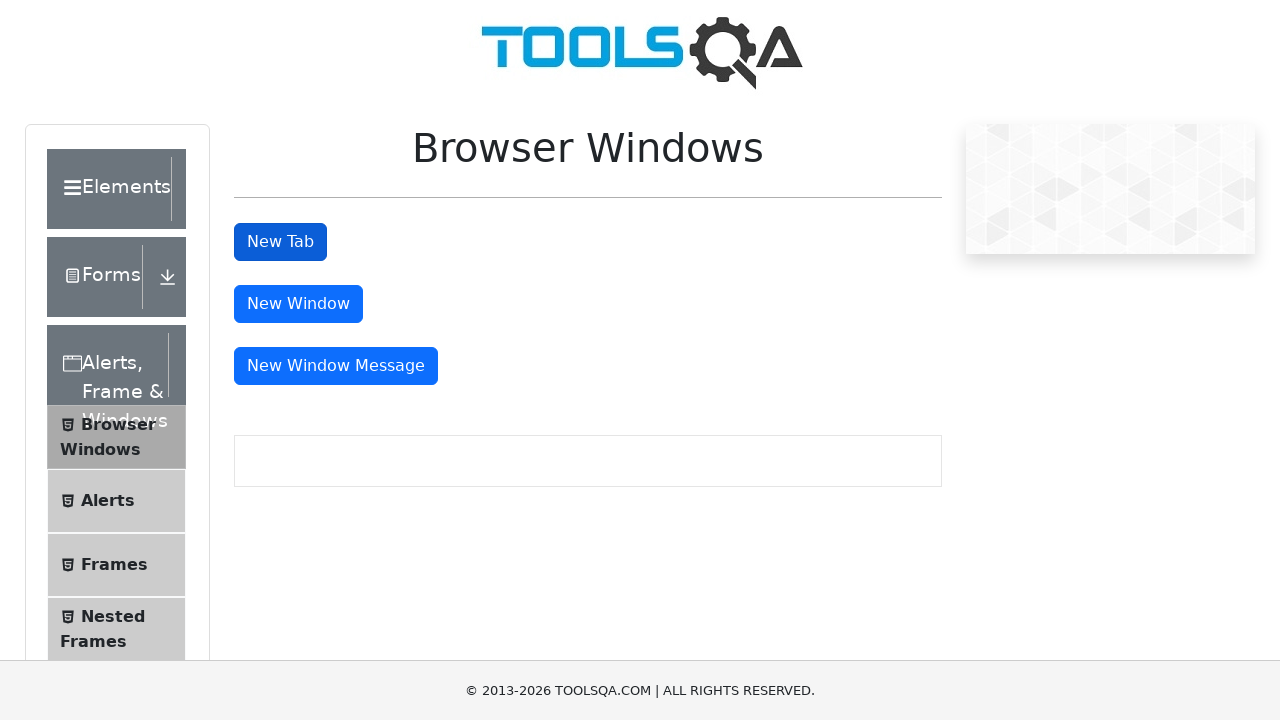

Read heading text from new tab: 'This is a sample page'
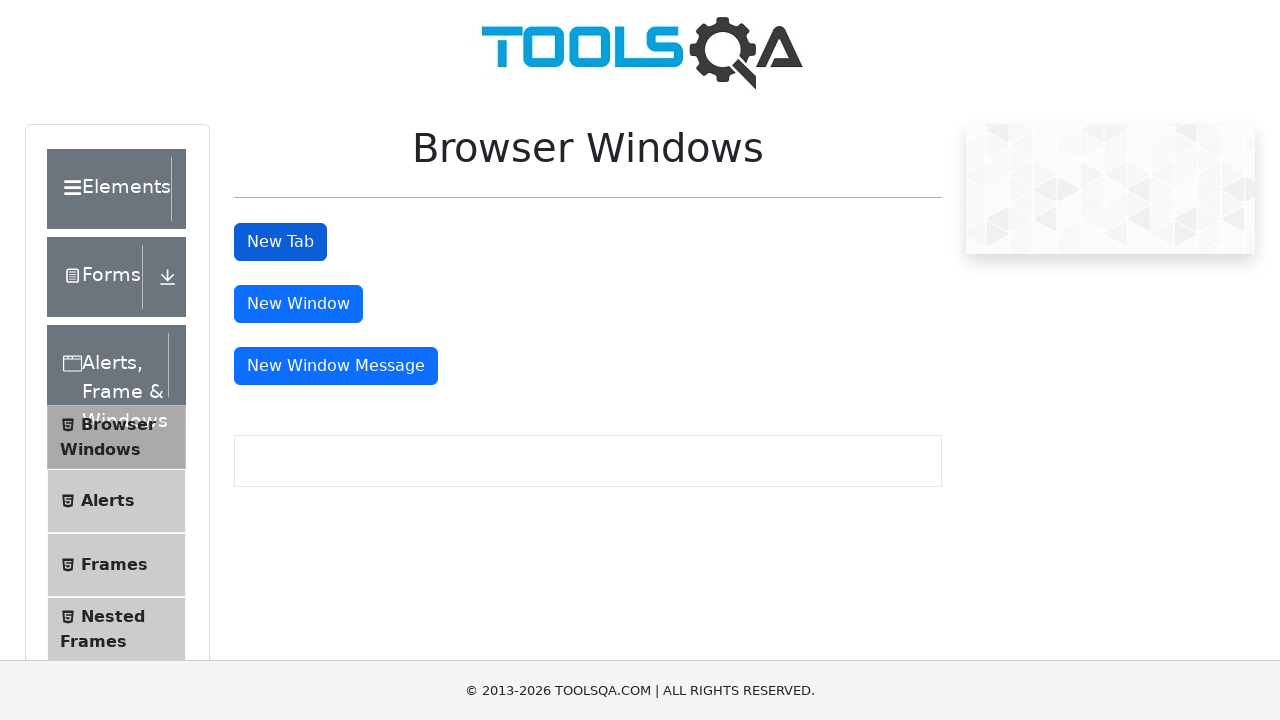

Closed the new tab
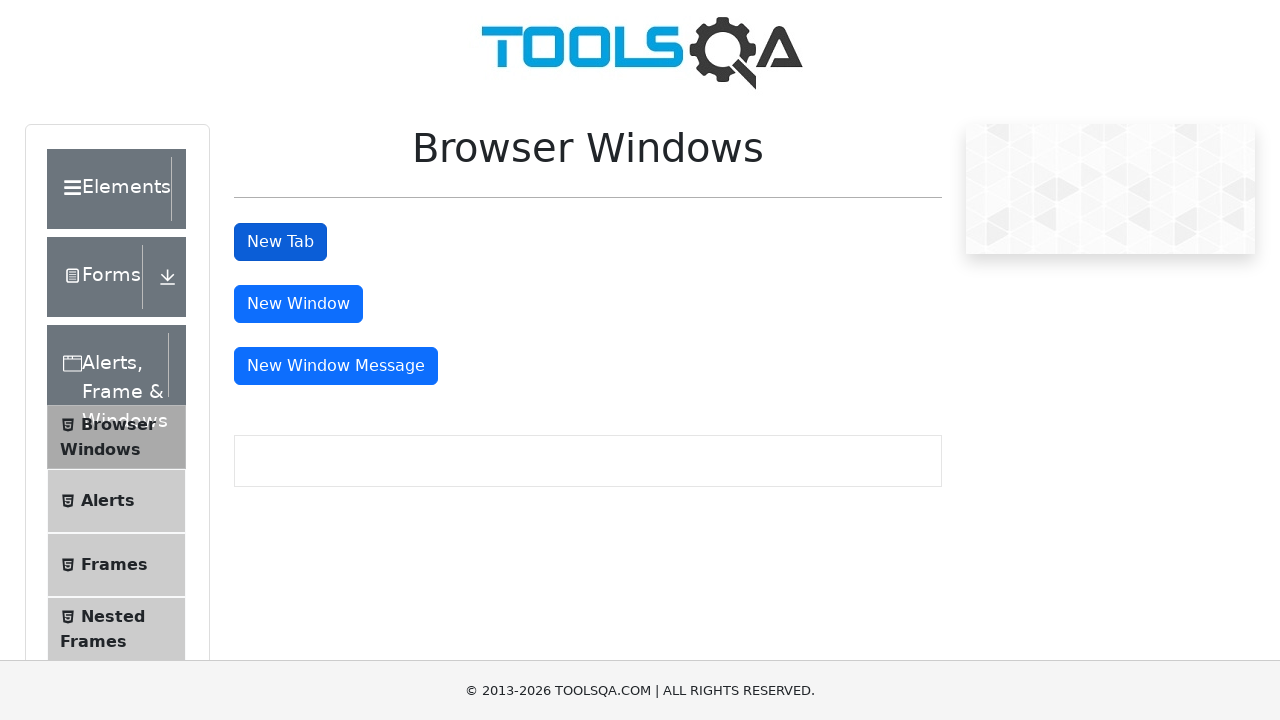

Clicked the 'New Window' button on original page at (298, 304) on #windowButton
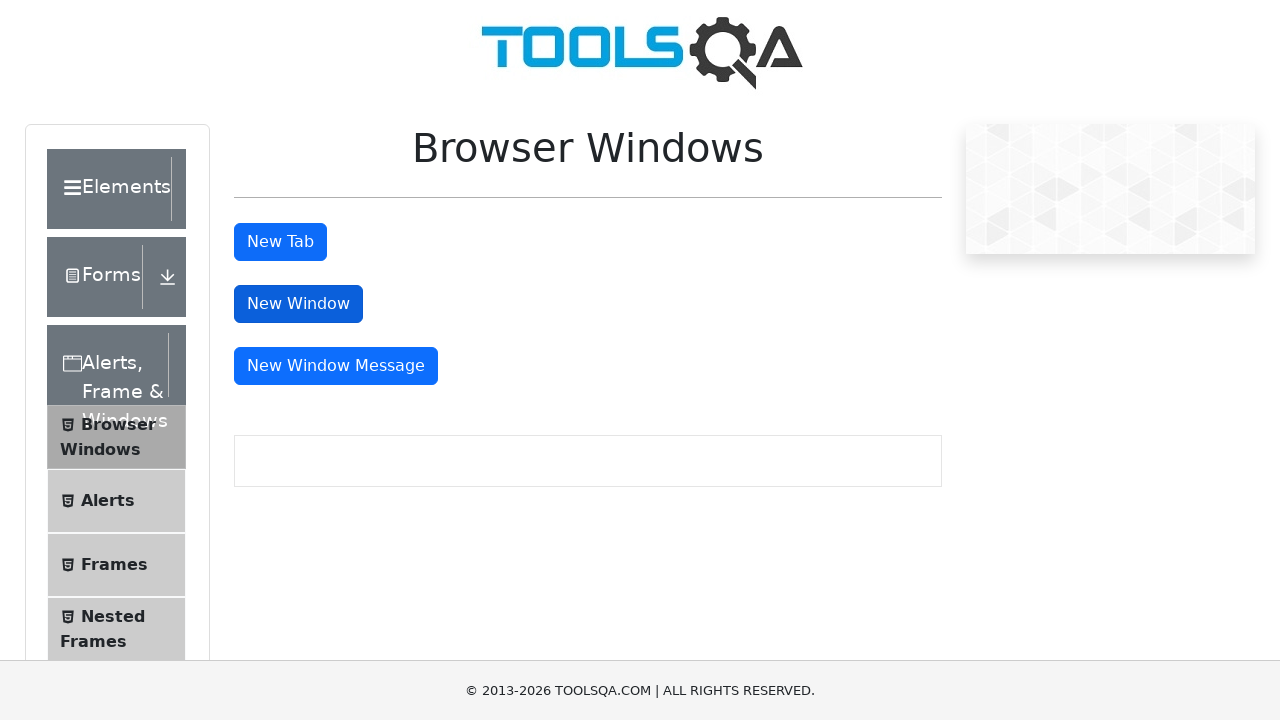

New window opened after clicking 'New Window' button at (298, 304) on #windowButton
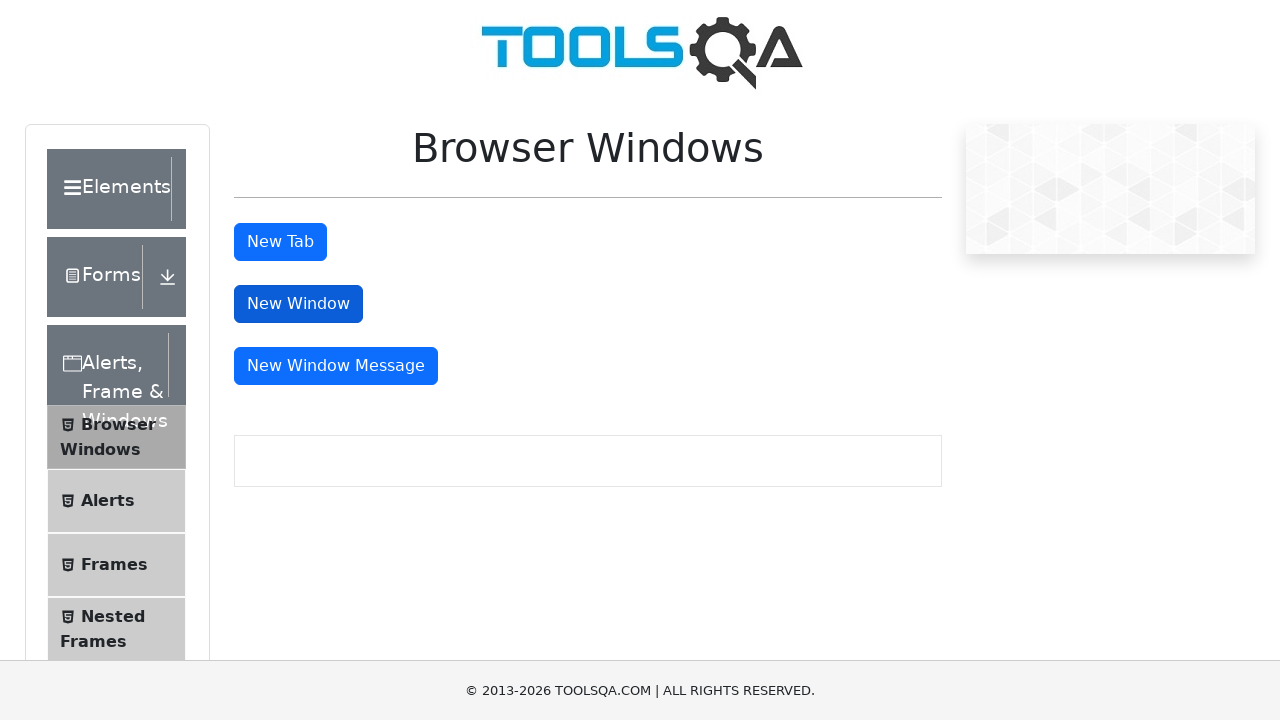

New window finished loading
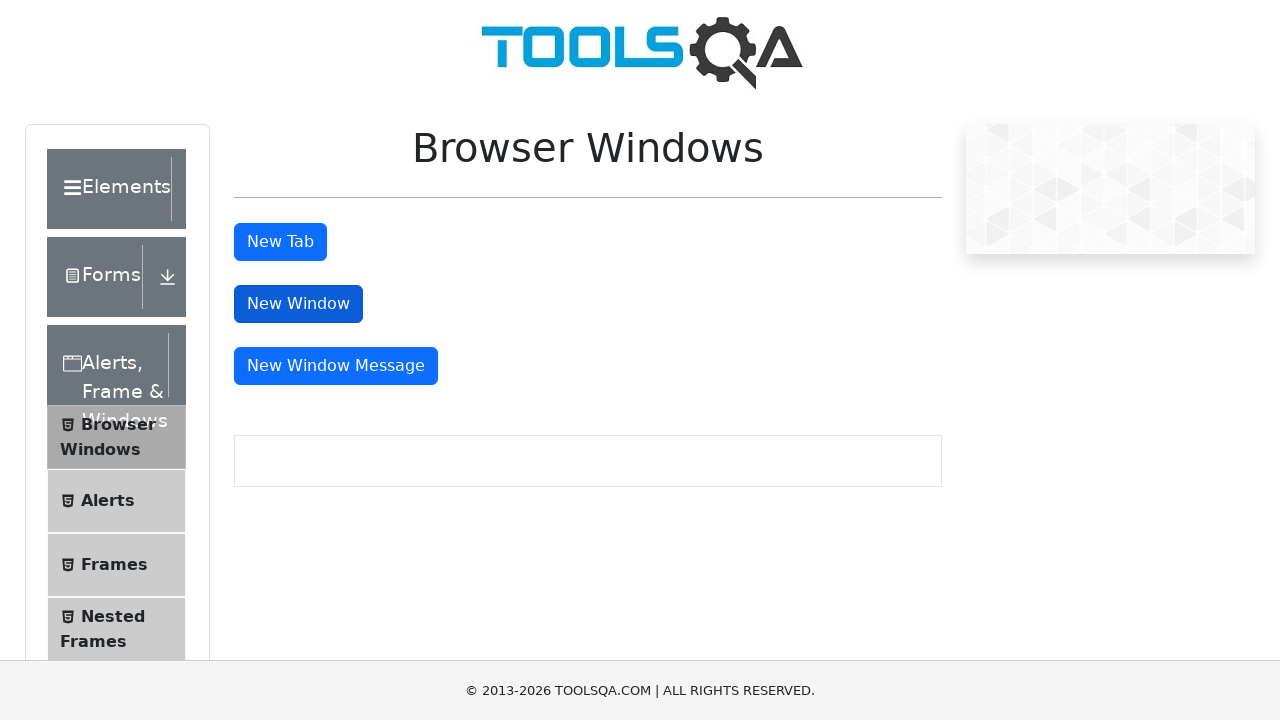

Sample heading element found on new window
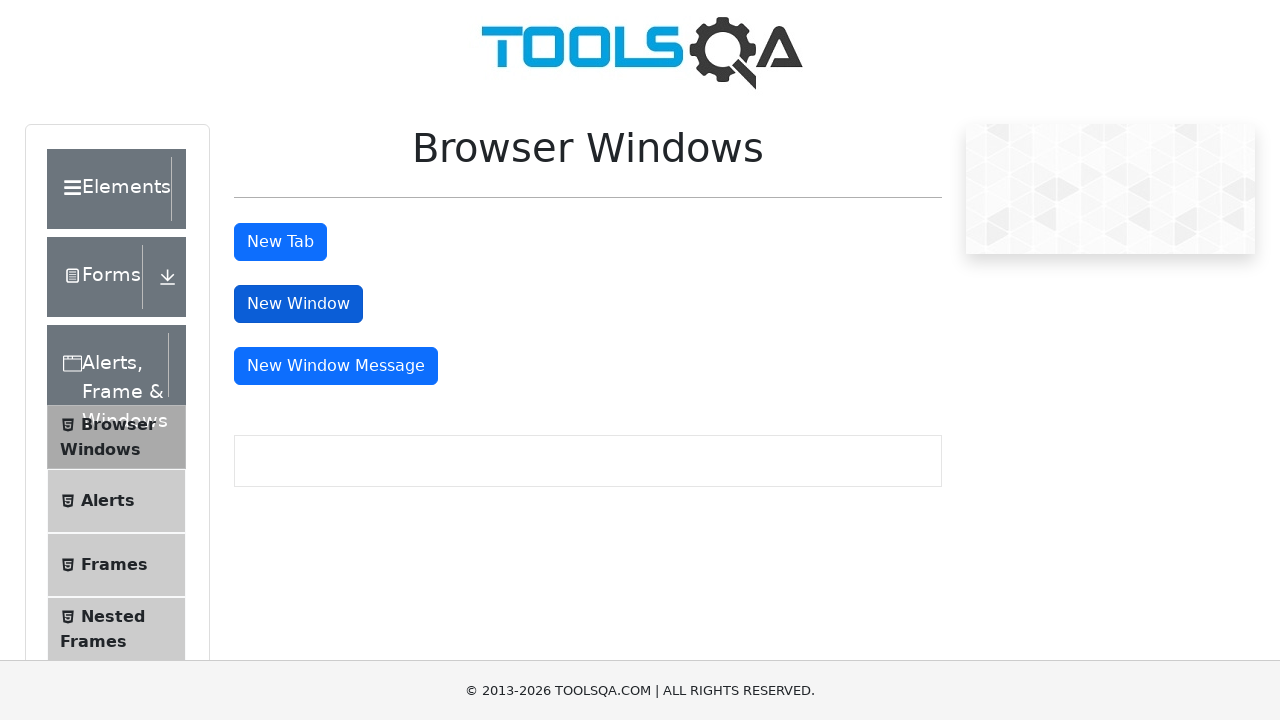

Closed the new window
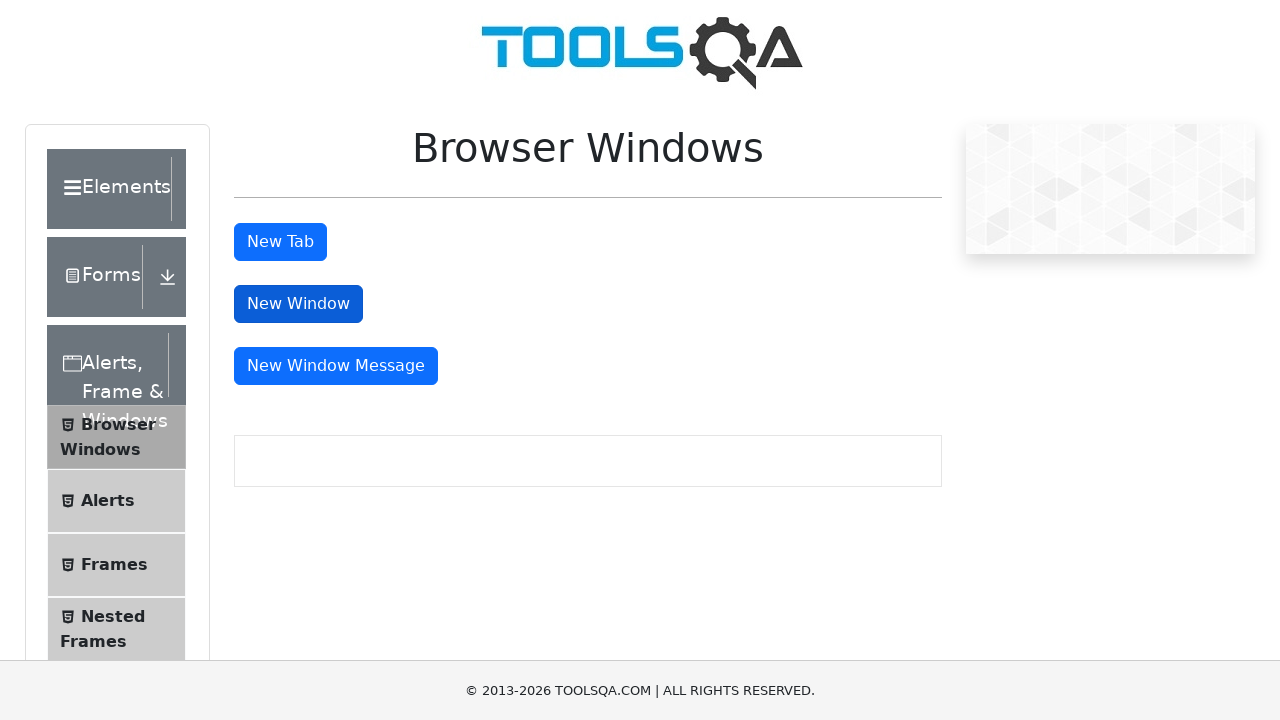

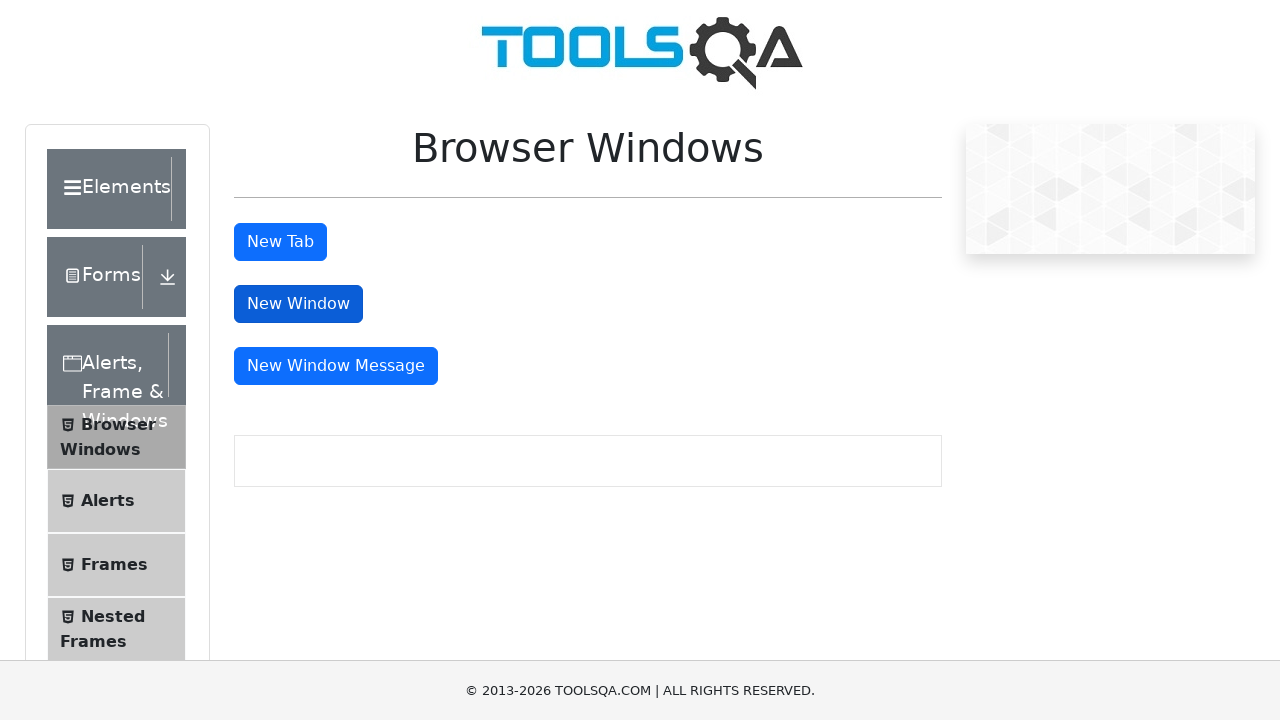